Tests a sample todo application by clicking the first two list items to mark them as complete, then adding a new todo item with text and clicking the add button.

Starting URL: https://lambdatest.github.io/sample-todo-app/

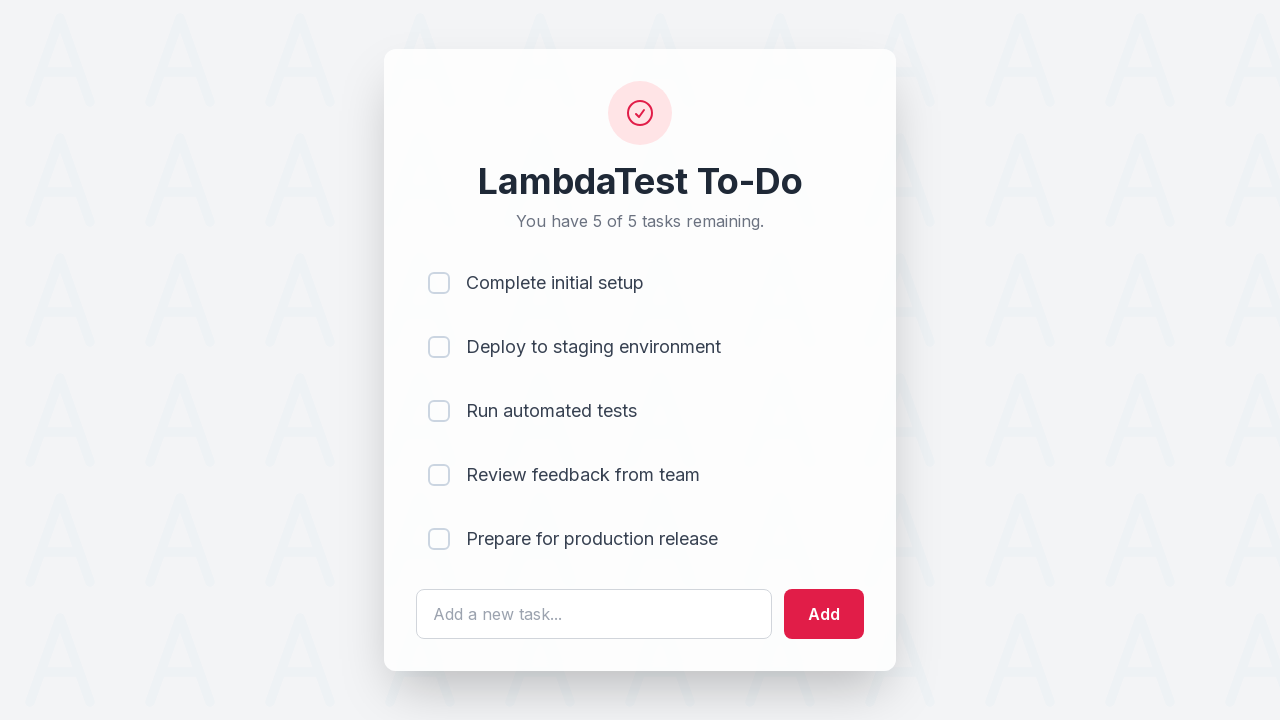

Clicked first todo list item to mark as complete at (439, 283) on input[name='li1']
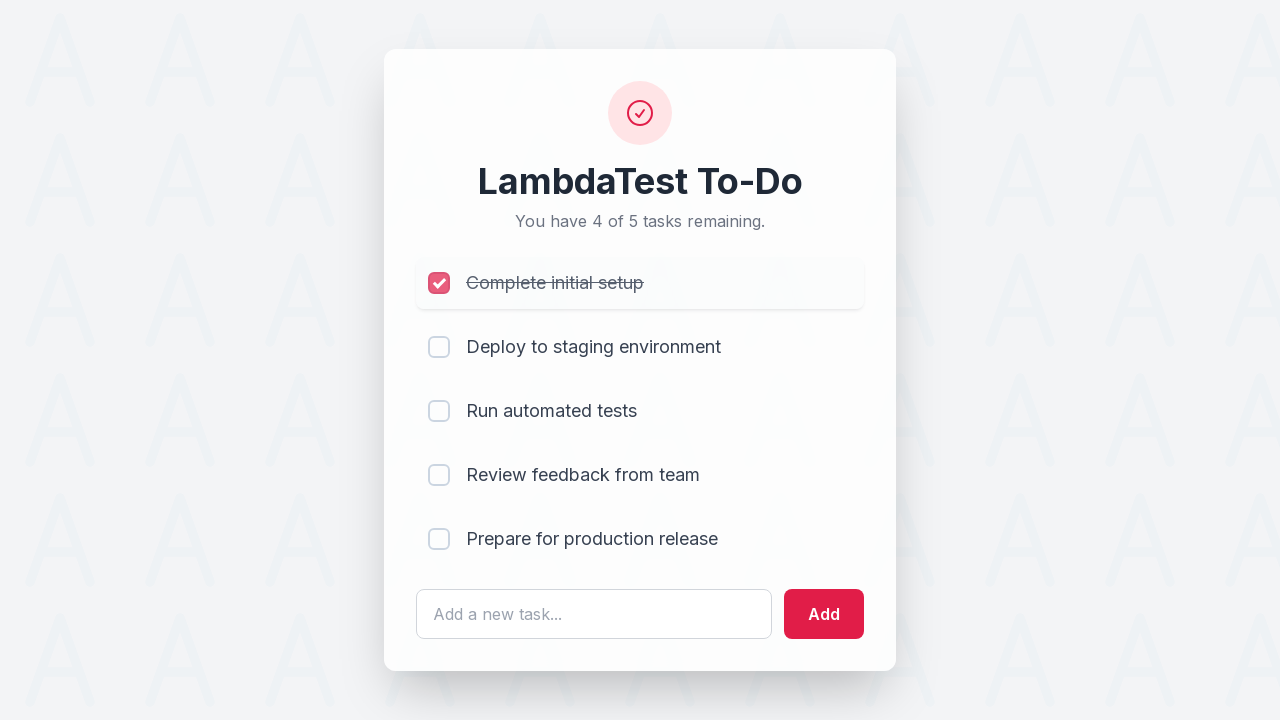

Clicked second todo list item to mark as complete at (439, 347) on input[name='li2']
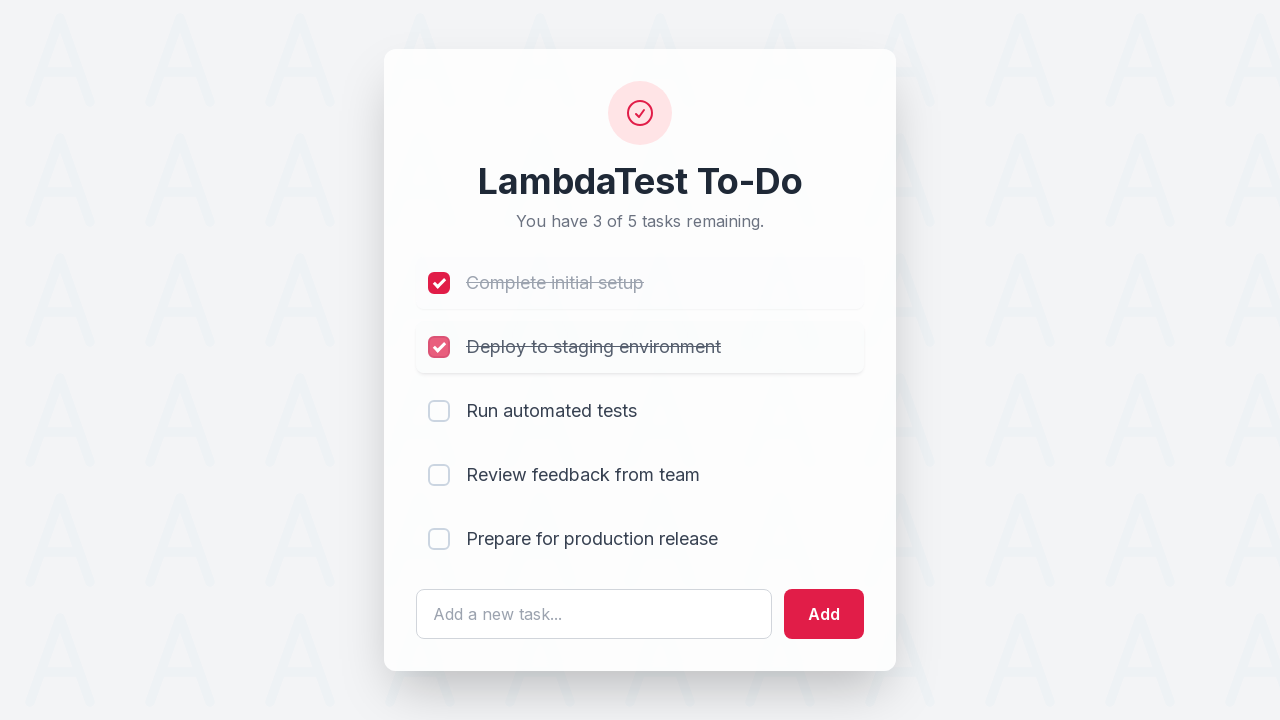

Entered 'Complete Lambdatest Tutorial' in todo text field on #sampletodotext
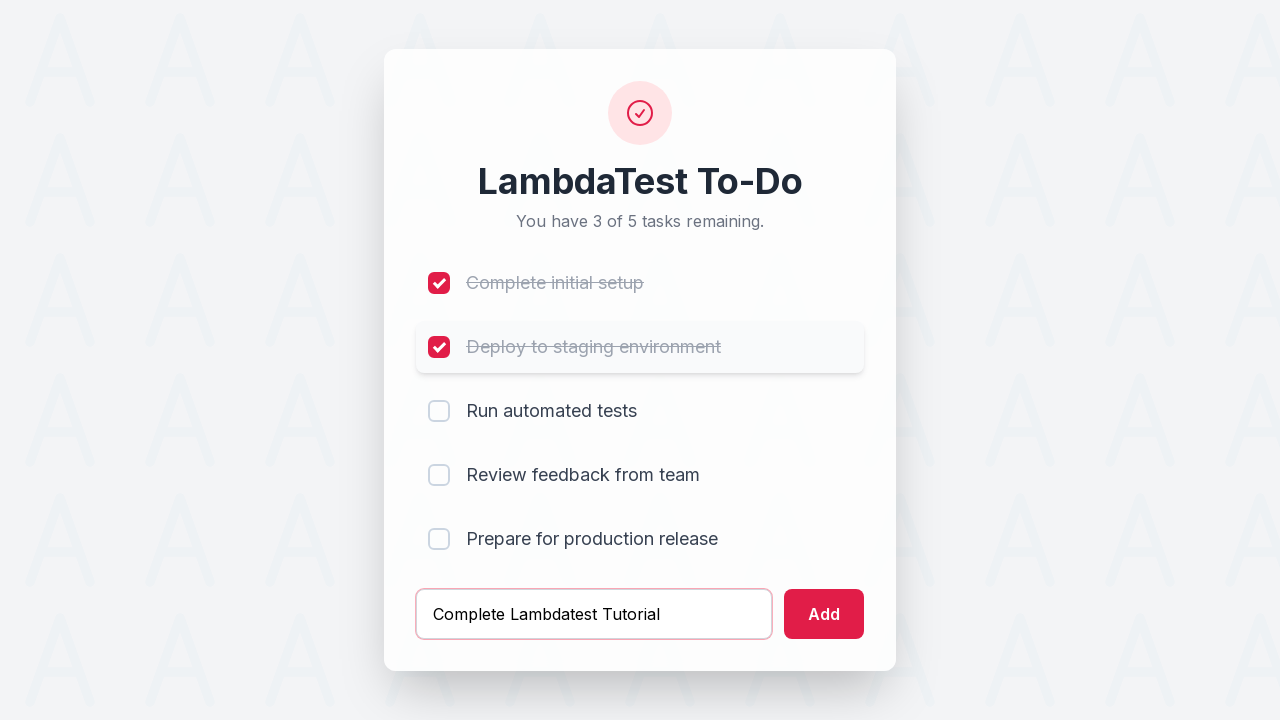

Clicked add button to create new todo item at (824, 614) on #addbutton
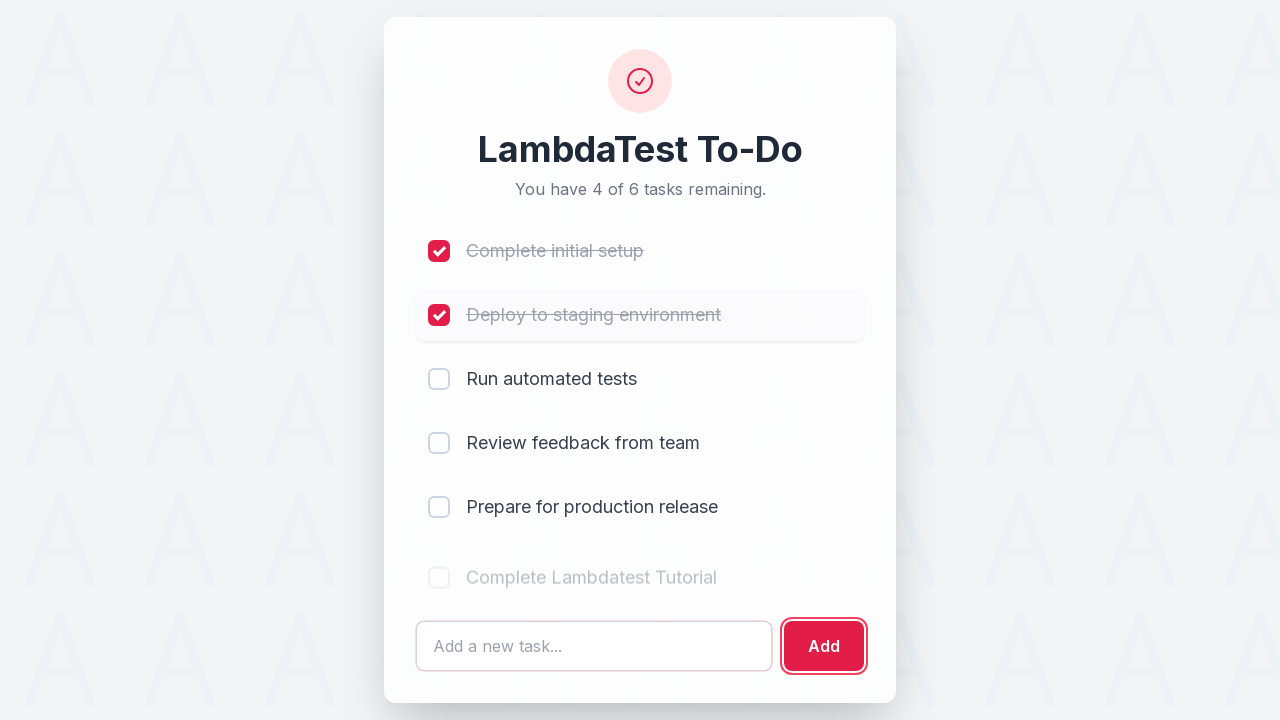

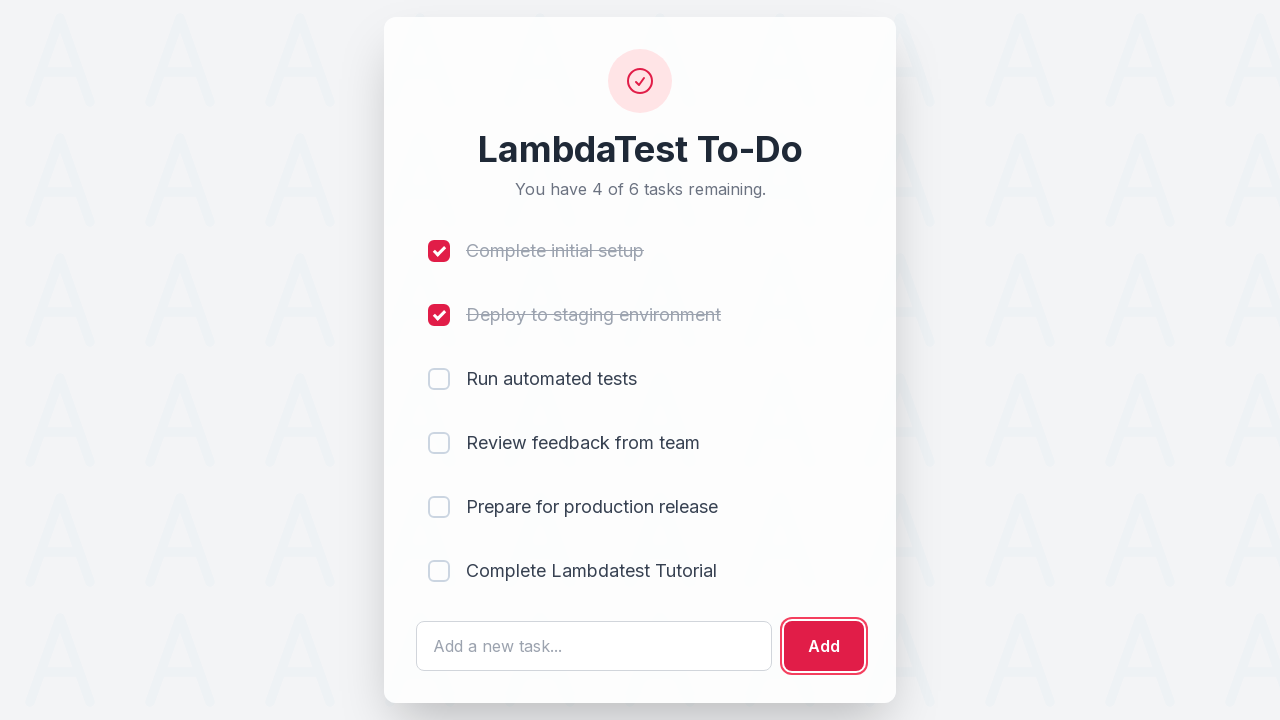